Tests drag and drop functionality by dragging three elements (one, two, three) into a drop zone

Starting URL: https://ui.vision/demo/webtest/dragdrop/

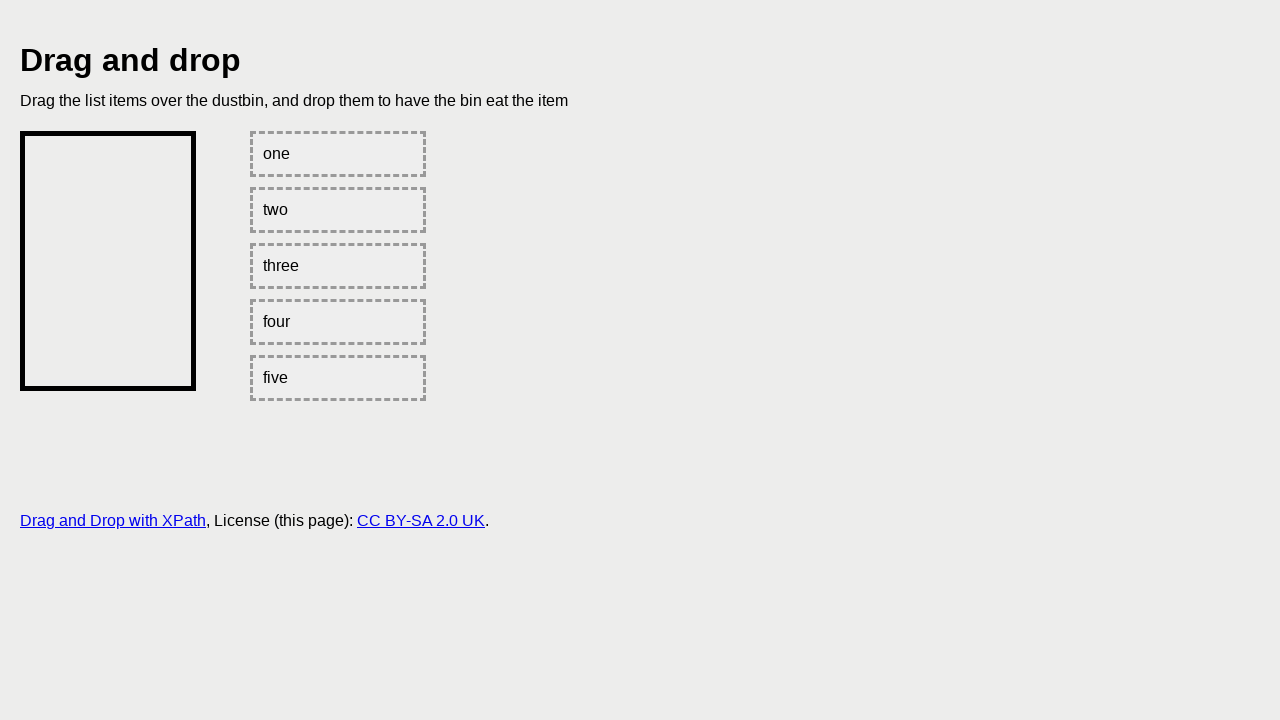

Located draggable element 'one'
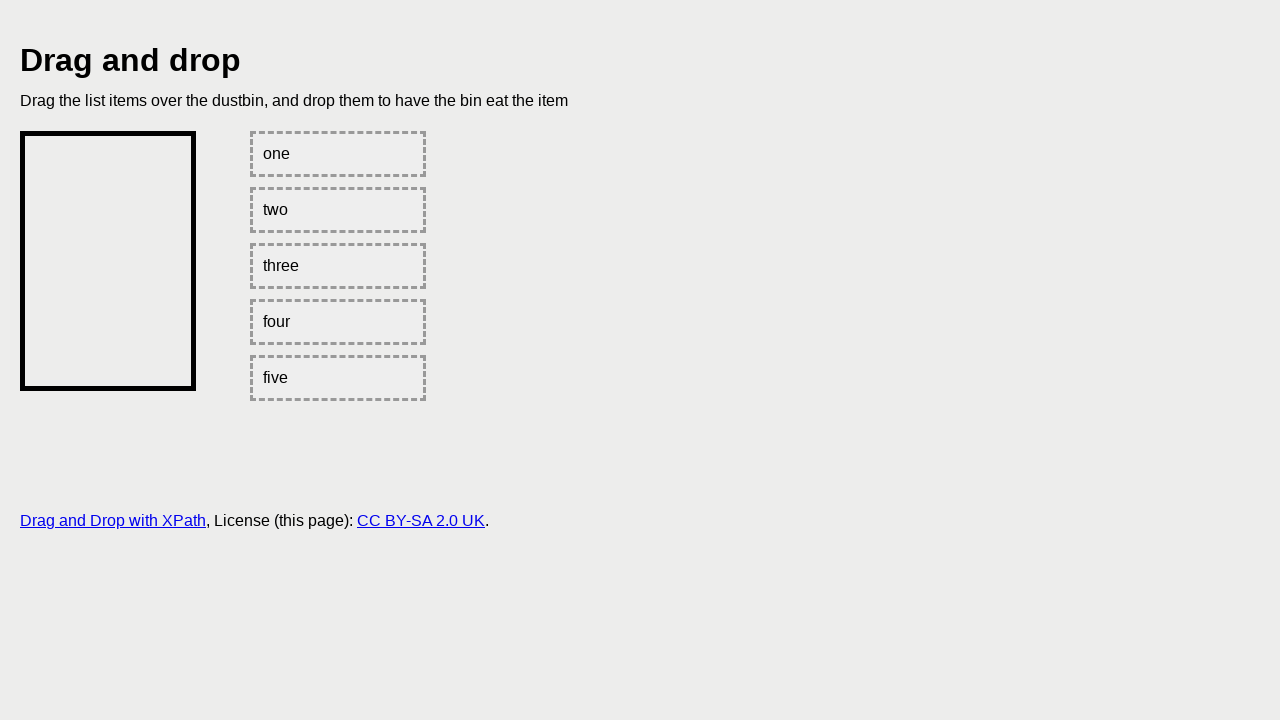

Located draggable element 'two'
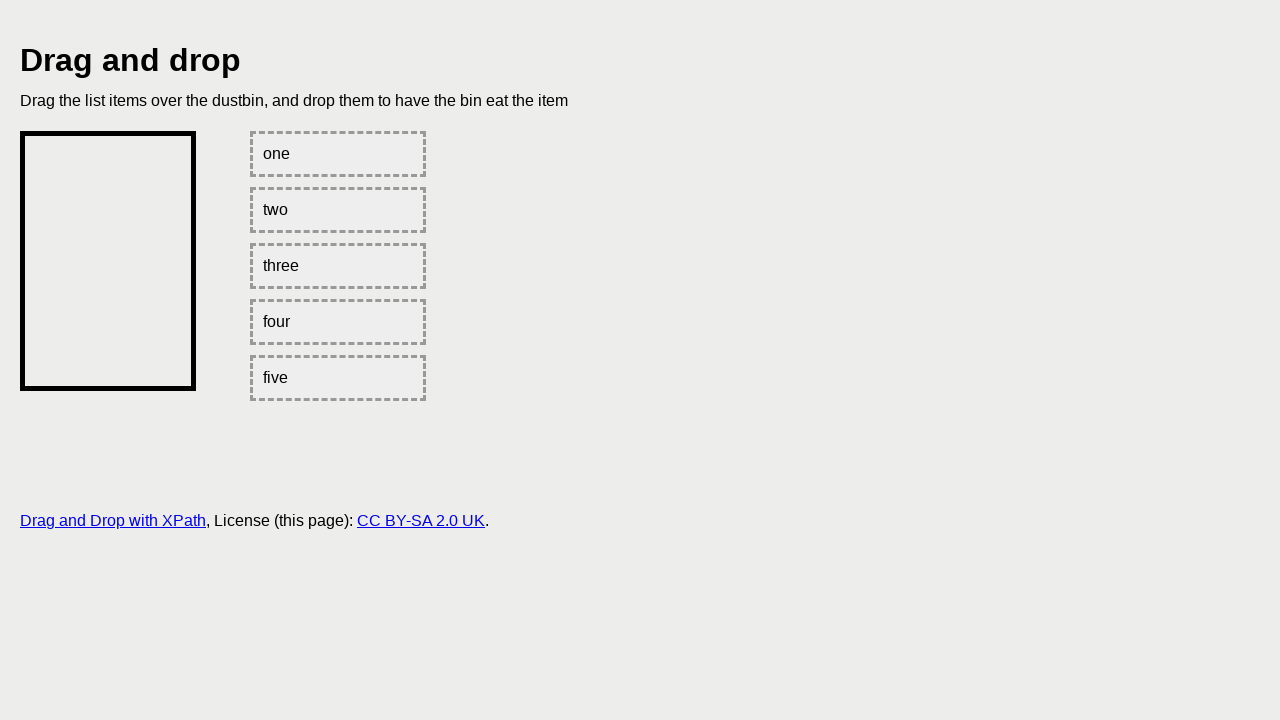

Located draggable element 'three'
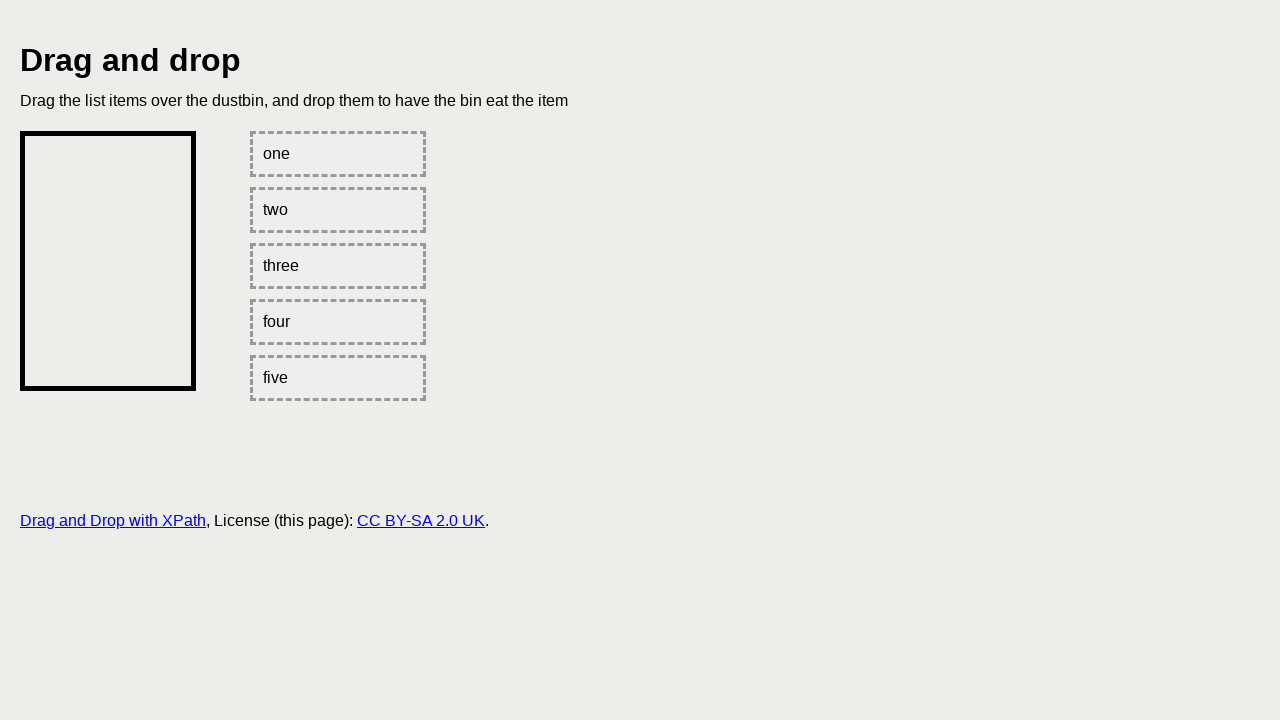

Located drop zone element
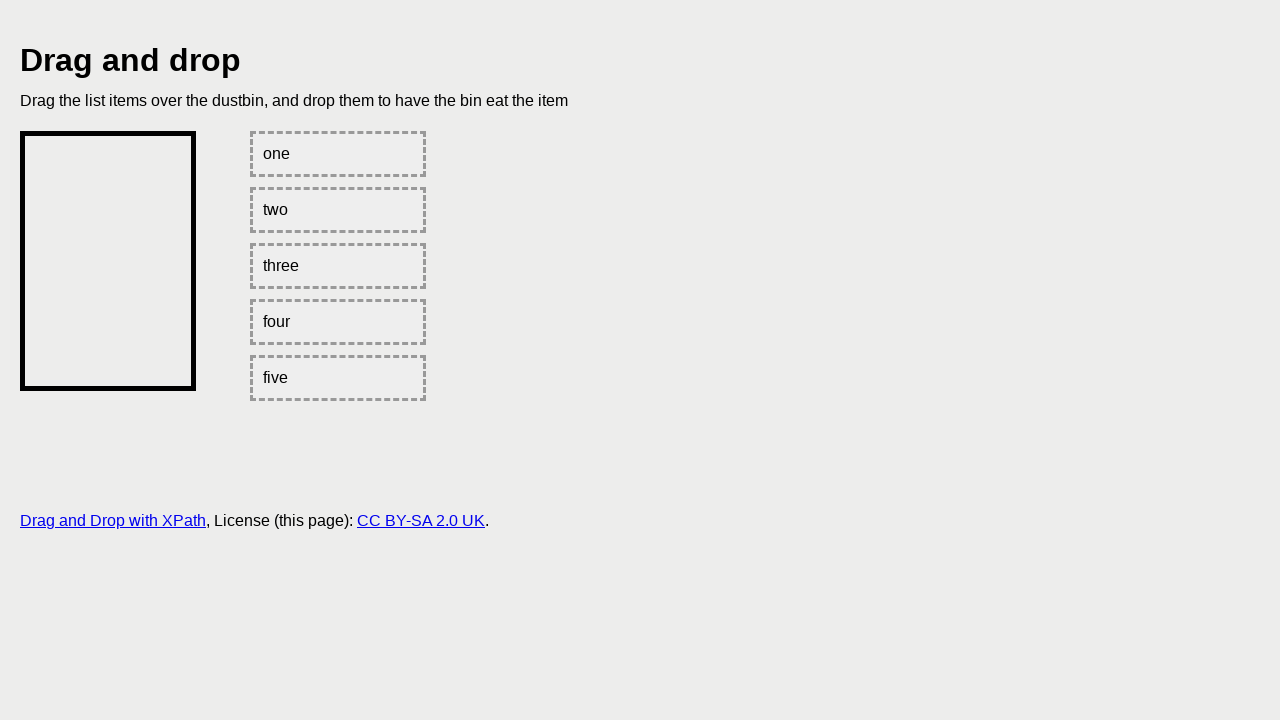

Dragged element 'one' to drop zone at (108, 261)
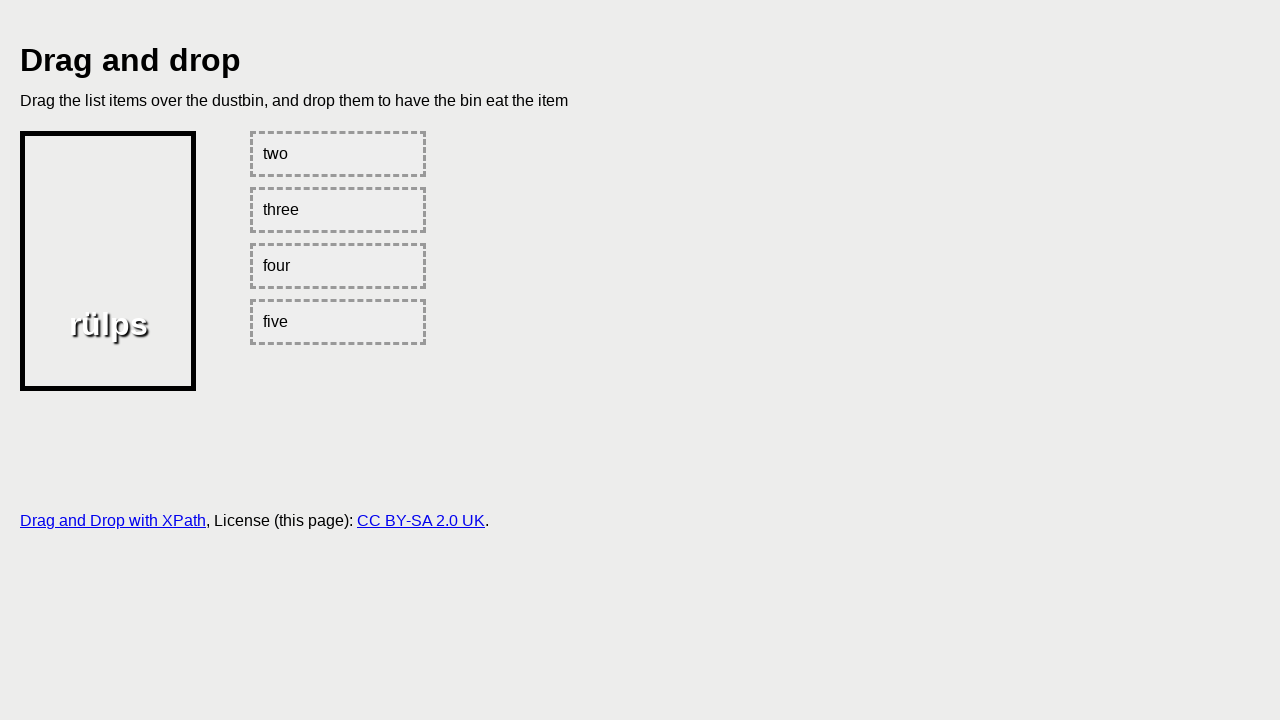

Dragged element 'two' to drop zone at (108, 261)
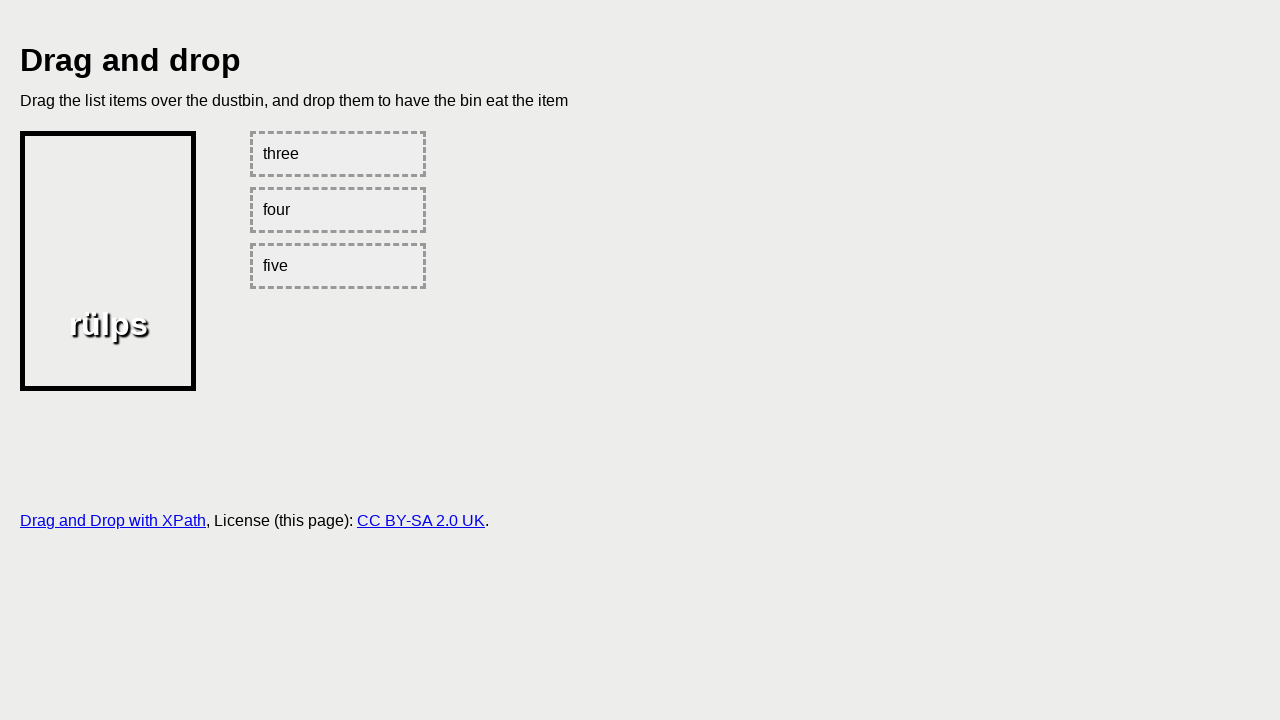

Dragged element 'three' to drop zone at (108, 261)
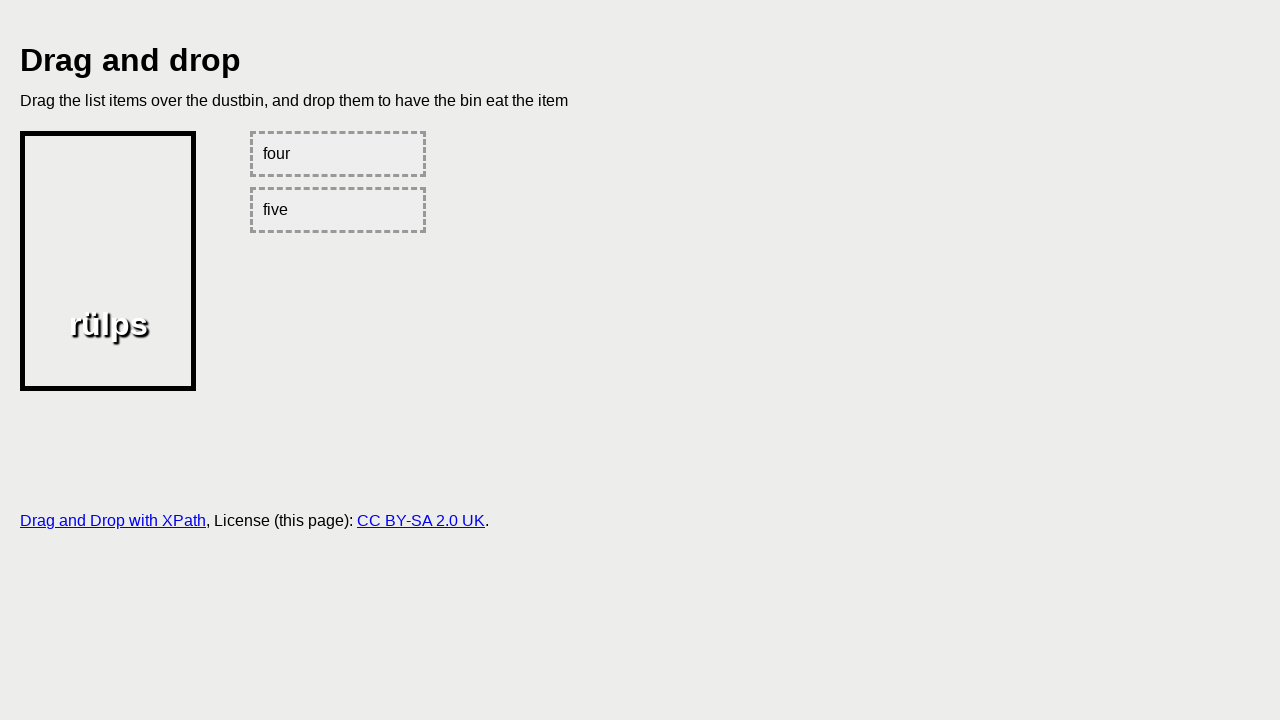

Verified drop zone is visible
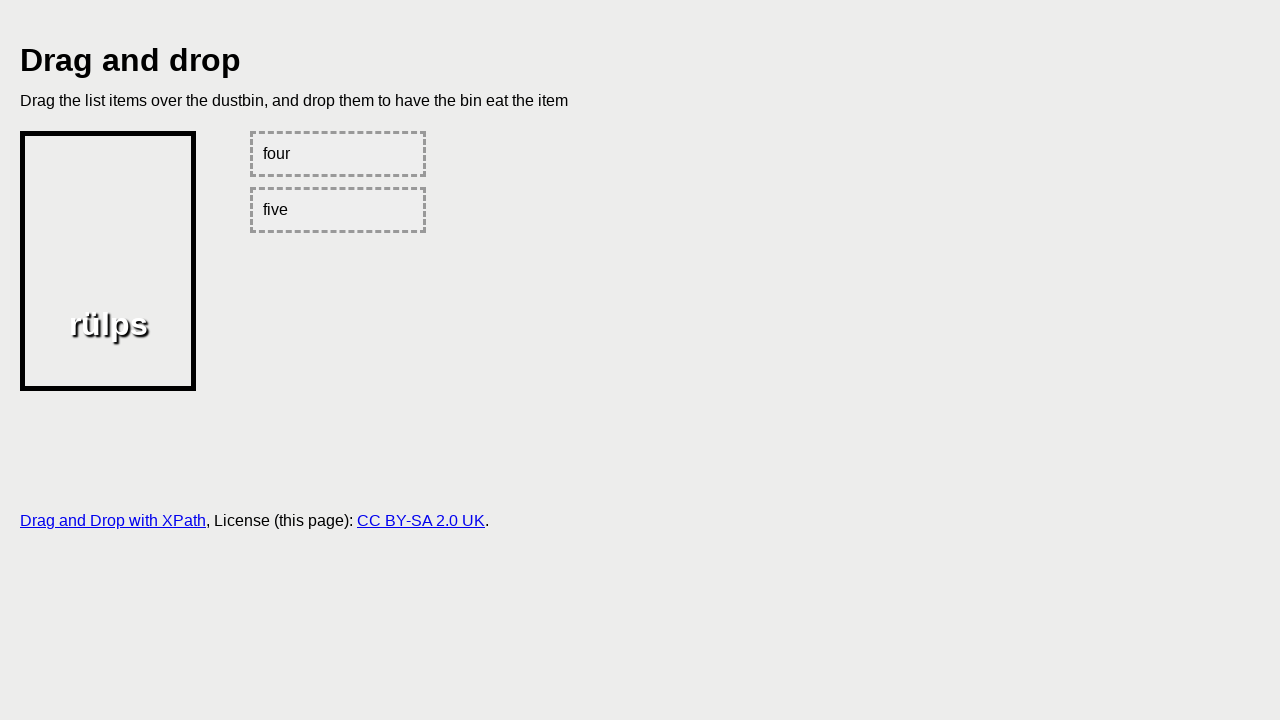

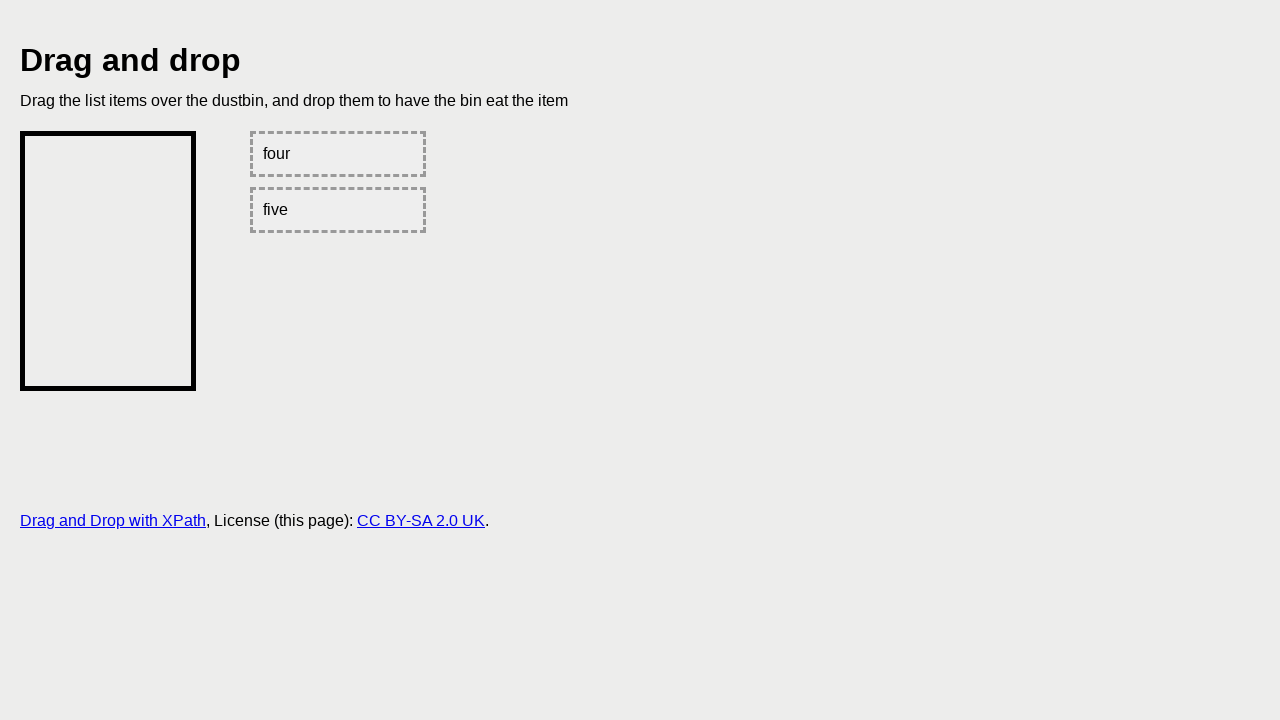